Tests mobile menu interaction by tapping the menu button to open it, then tapping a navigation item, and testing scroll behavior on mobile viewport

Starting URL: https://saraivavision.com.br

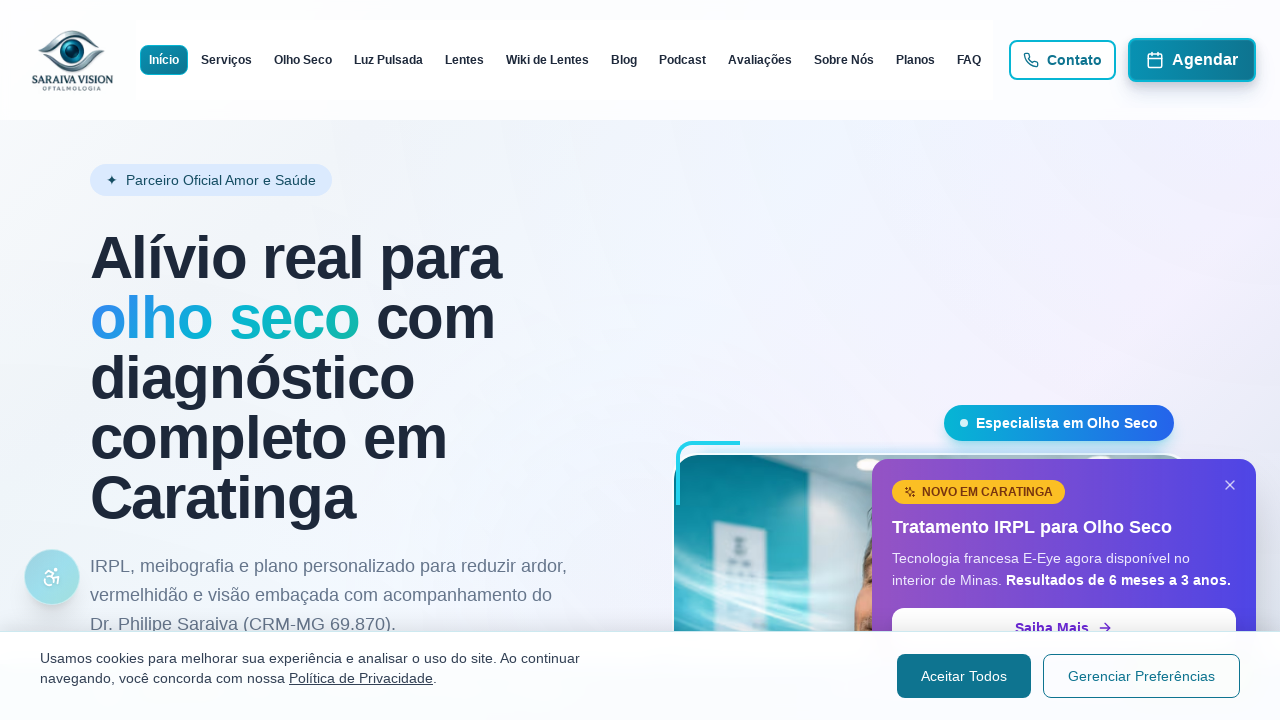

Set mobile viewport to 390x844 pixels
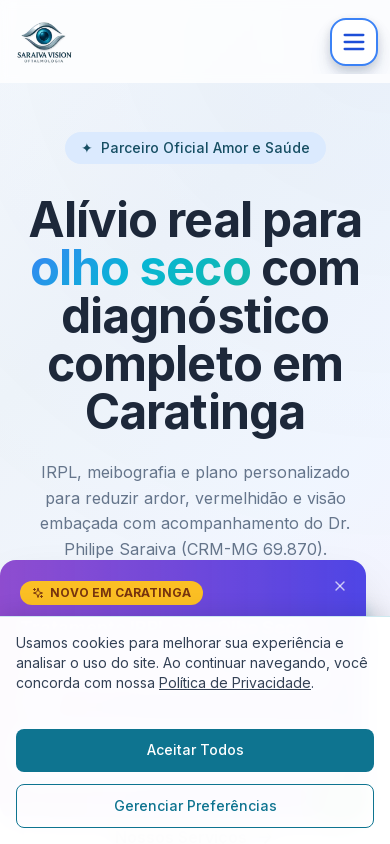

Page loaded - networkidle state reached
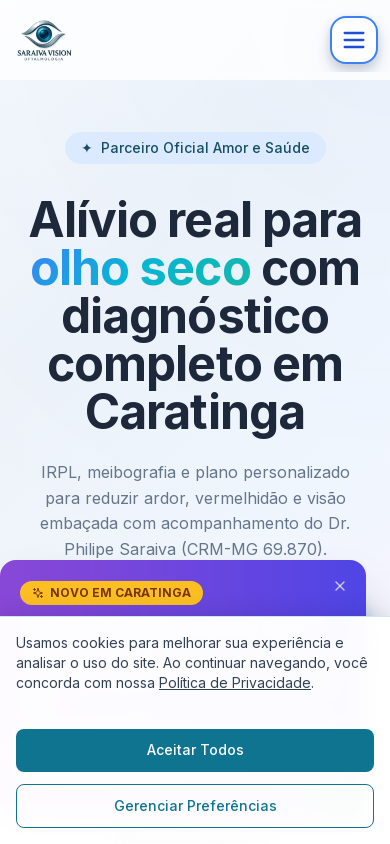

Scrolled down the page by one viewport height
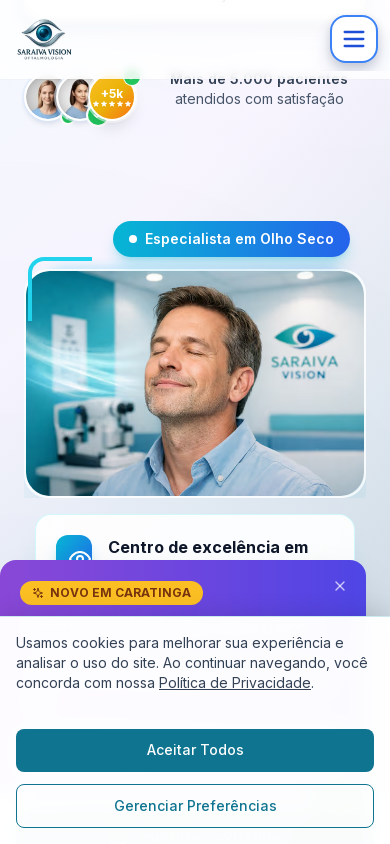

Waited 1000ms for scroll animation to complete
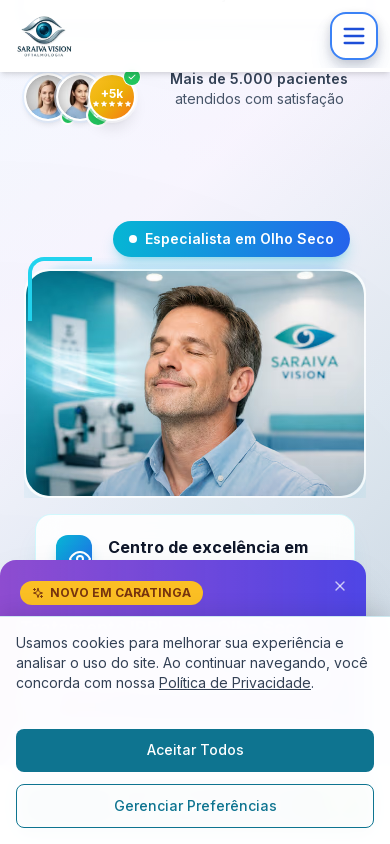

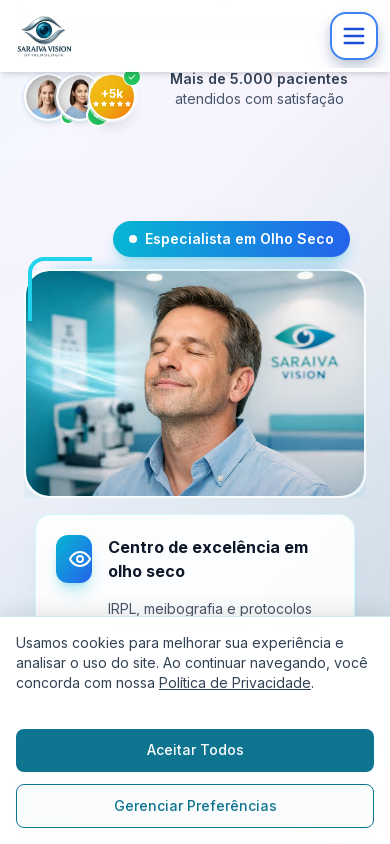